Tests opting out of A/B tests by setting the opt-out cookie on the homepage before navigating to the A/B test page.

Starting URL: http://the-internet.herokuapp.com

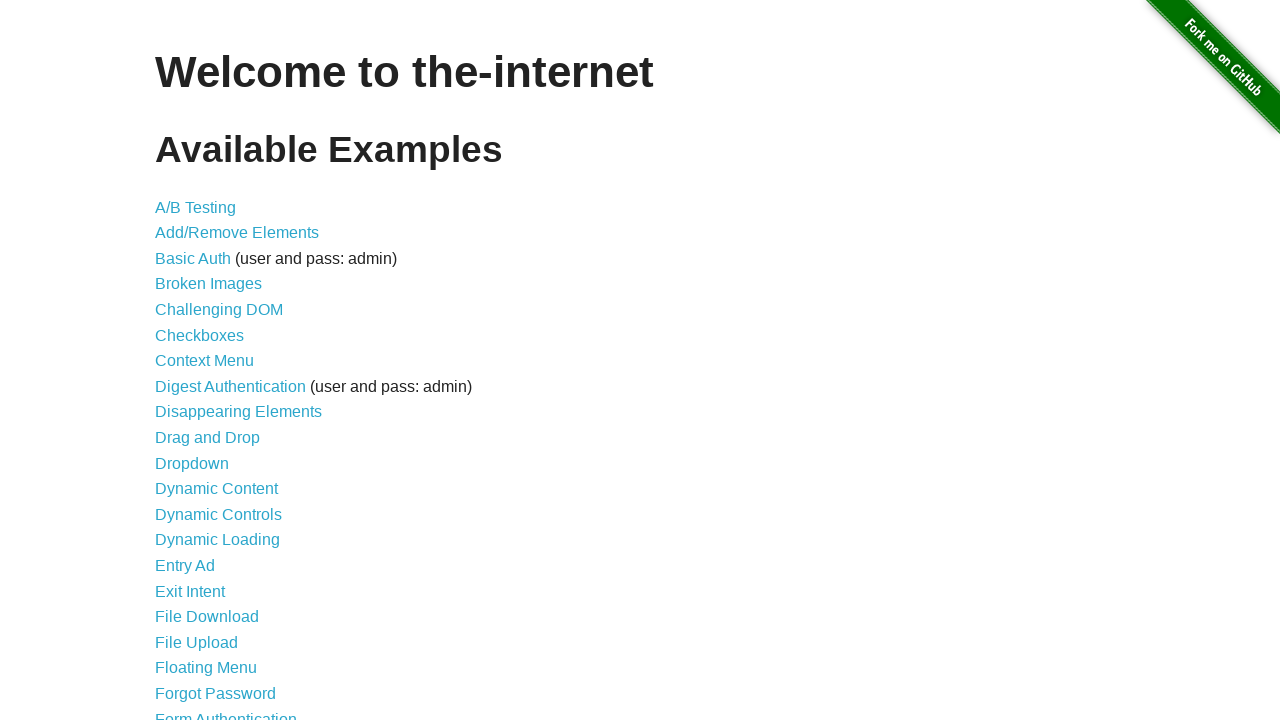

Added optimizelyOptOut cookie to context for opt-out from A/B tests
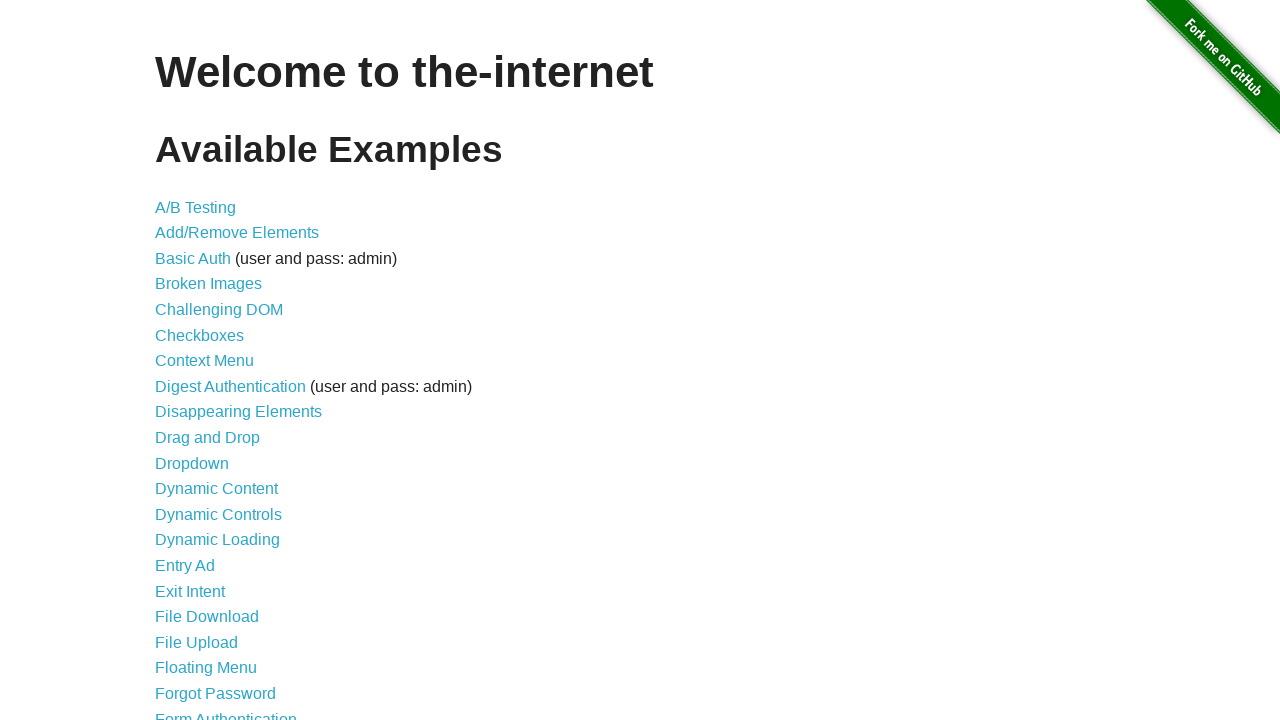

Navigated to A/B test page at /abtest
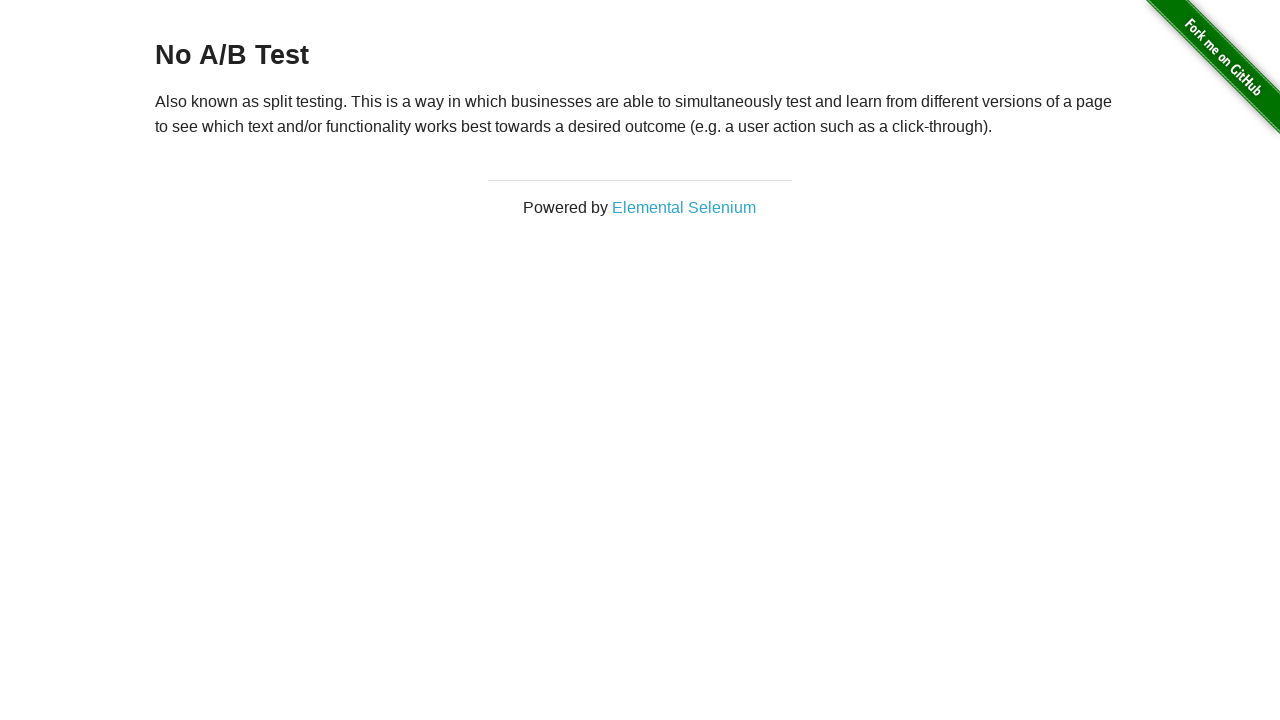

Retrieved heading text from page
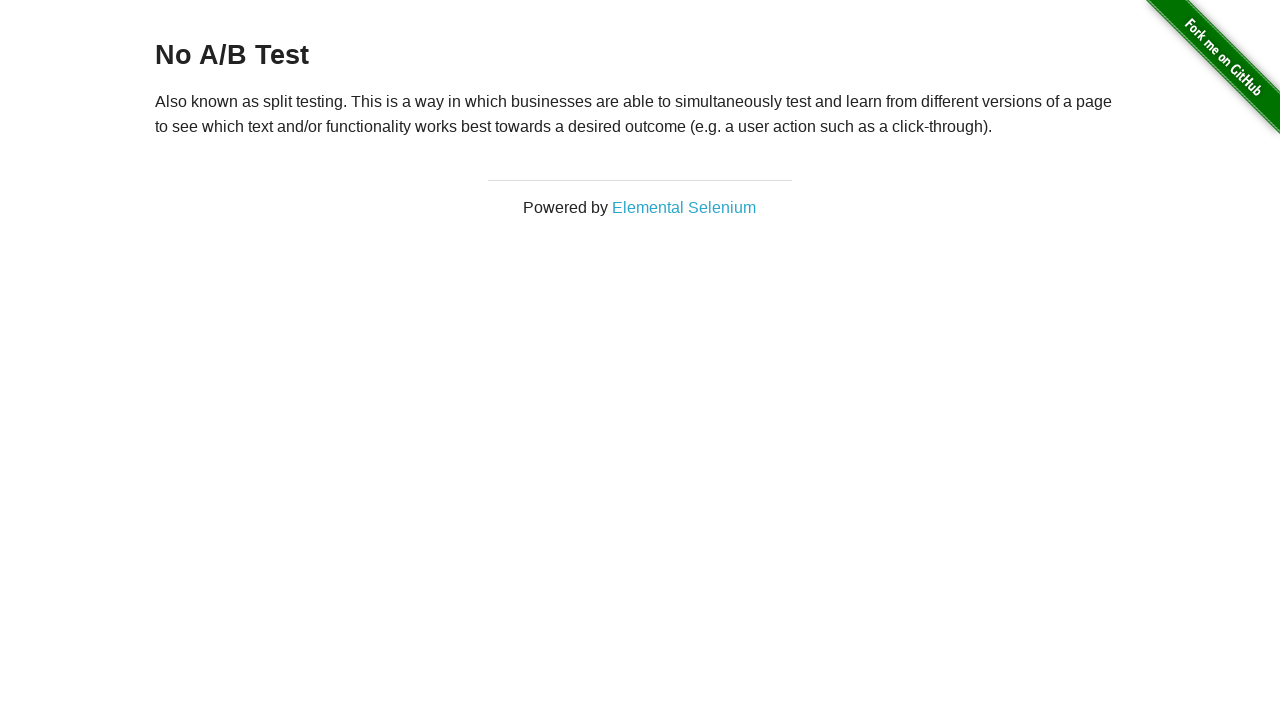

Verified opt-out was successful - heading shows 'No A/B Test'
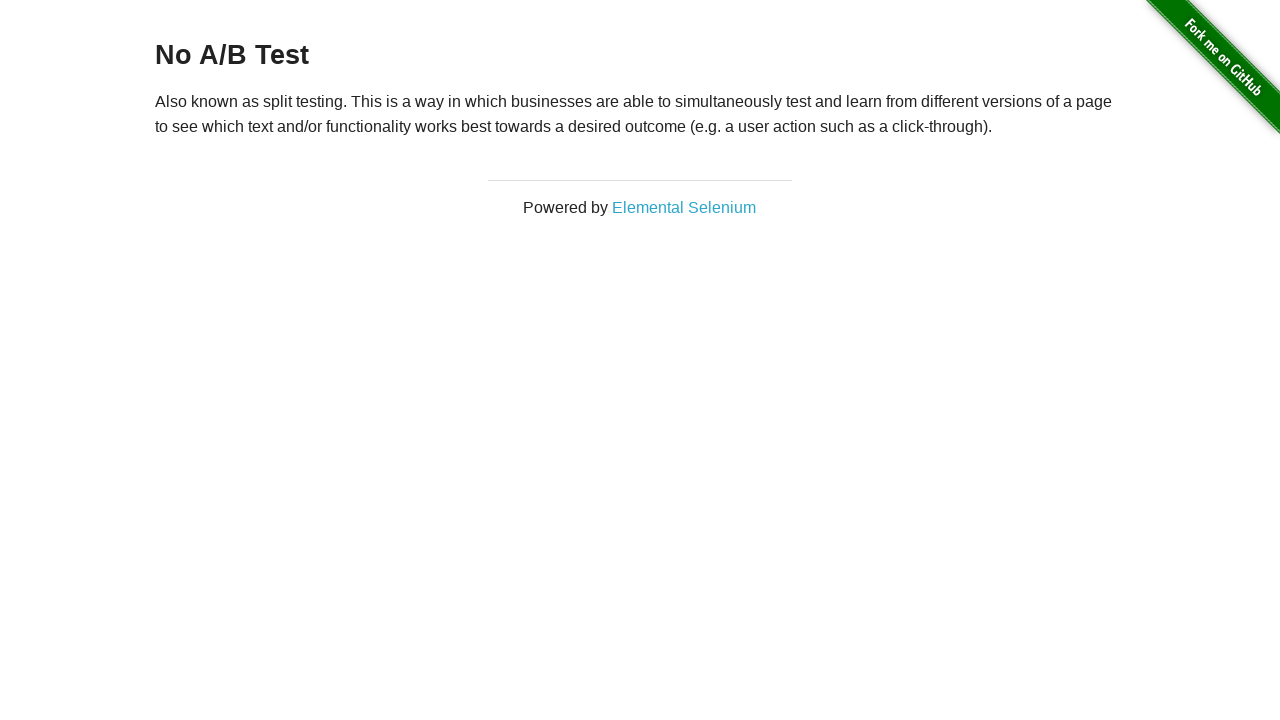

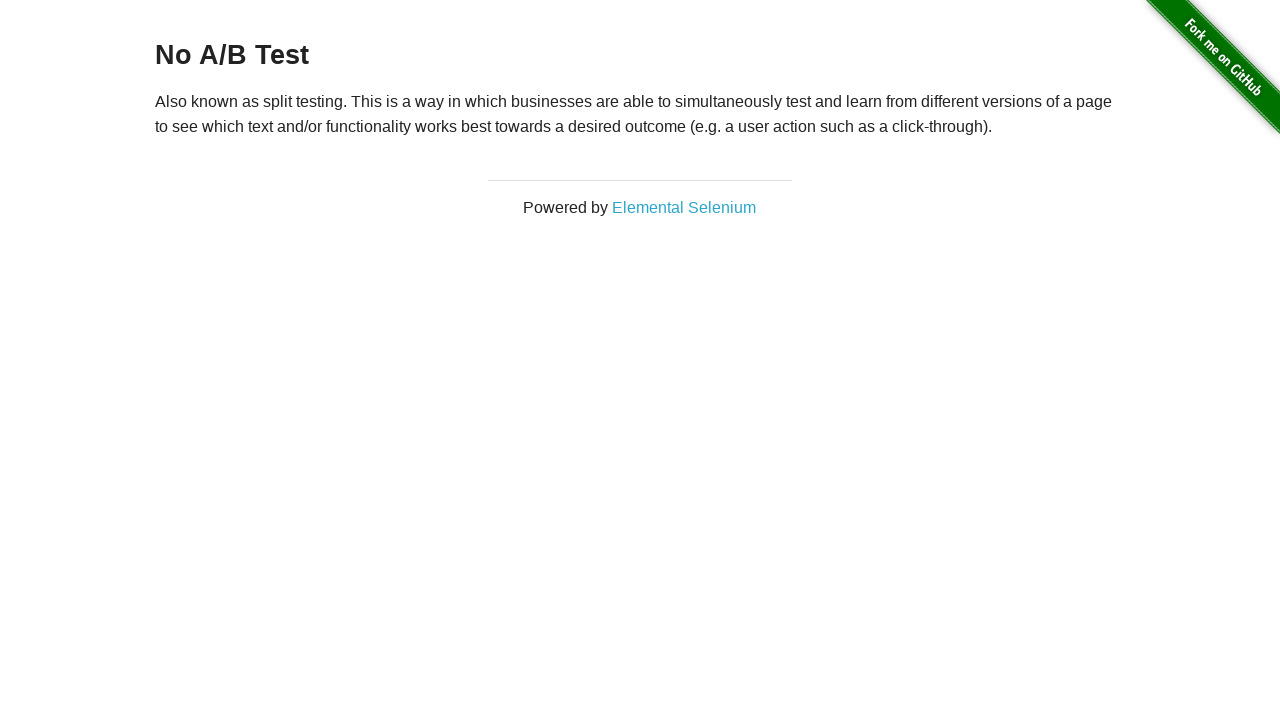